Tests the BIBA brand filter by clicking on the BIBA brand button and verifying the brand products page appears

Starting URL: https://automationexercise.com

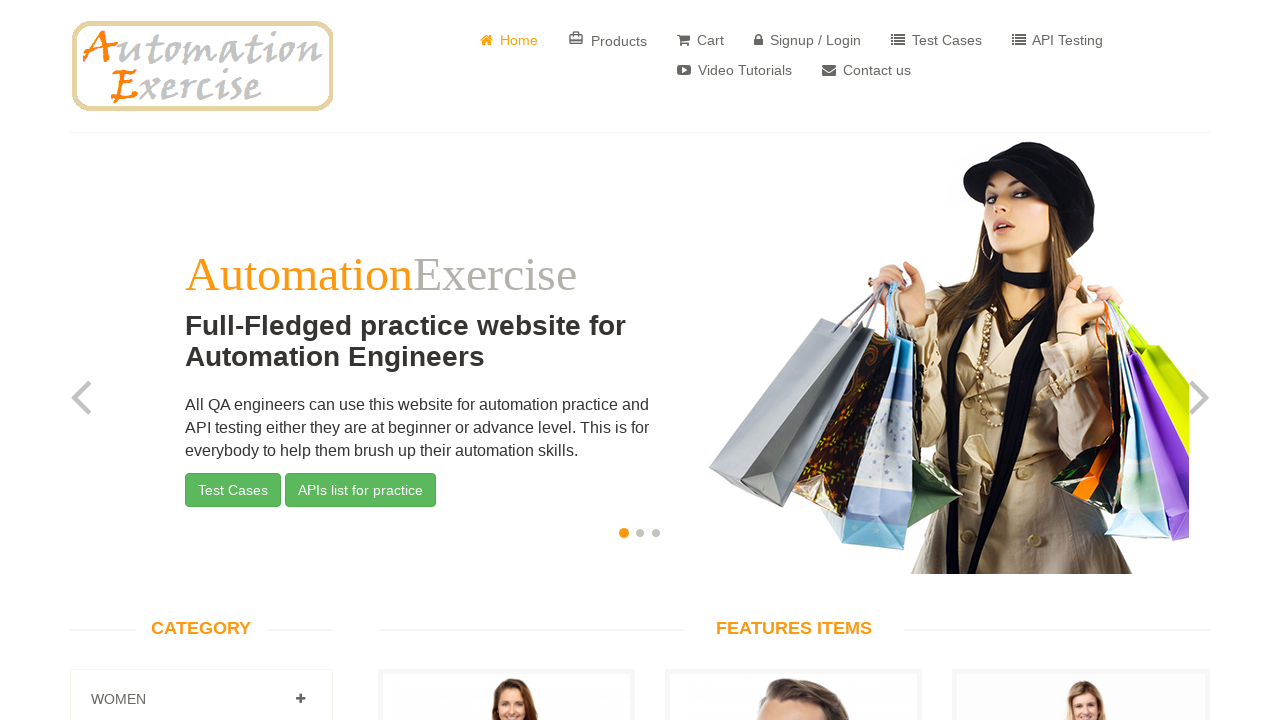

Located BIBA brand button element
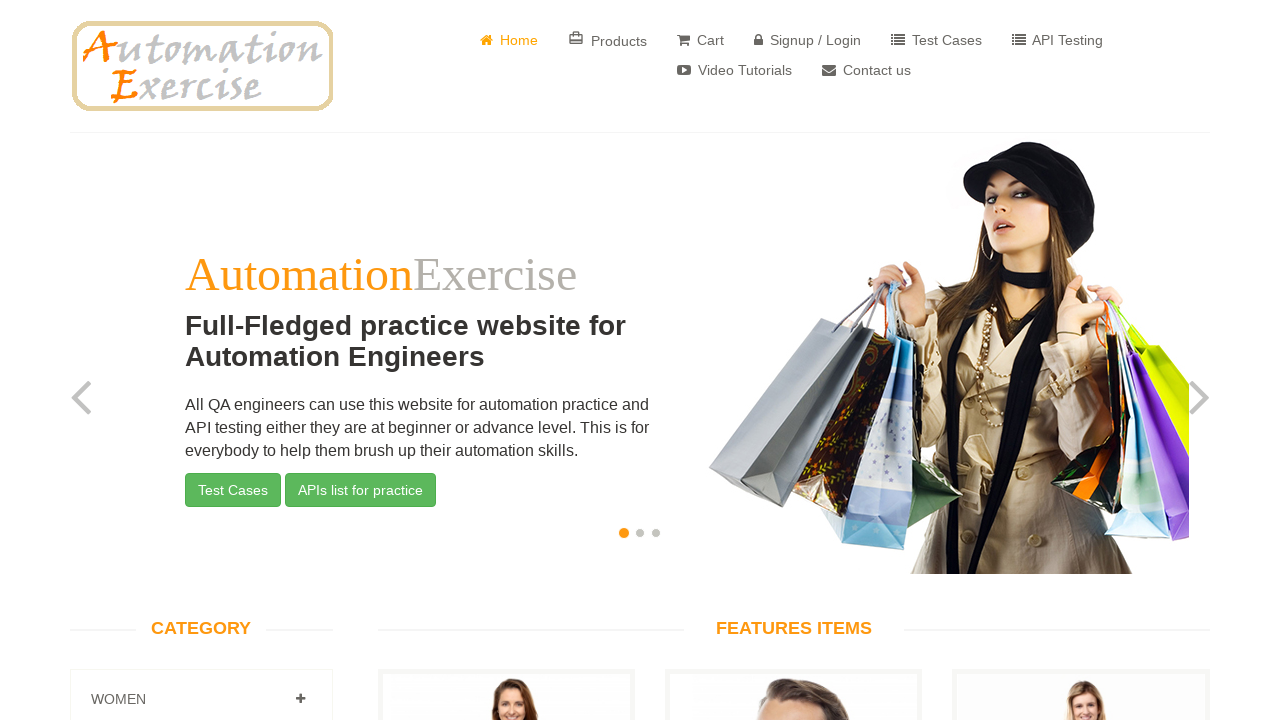

Scrolled BIBA brand button into view
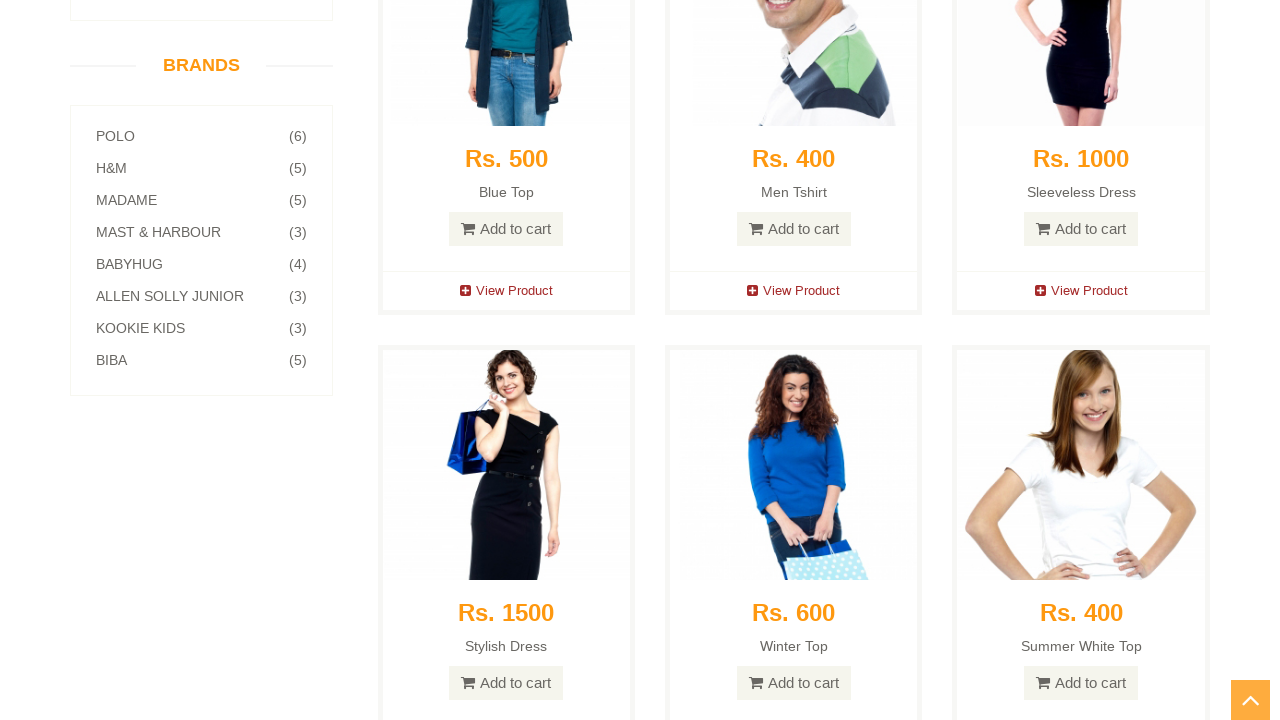

Clicked BIBA brand button at (201, 360) on xpath=//a[@href='/brand_products/Biba'][contains(.,'(5)Biba')]
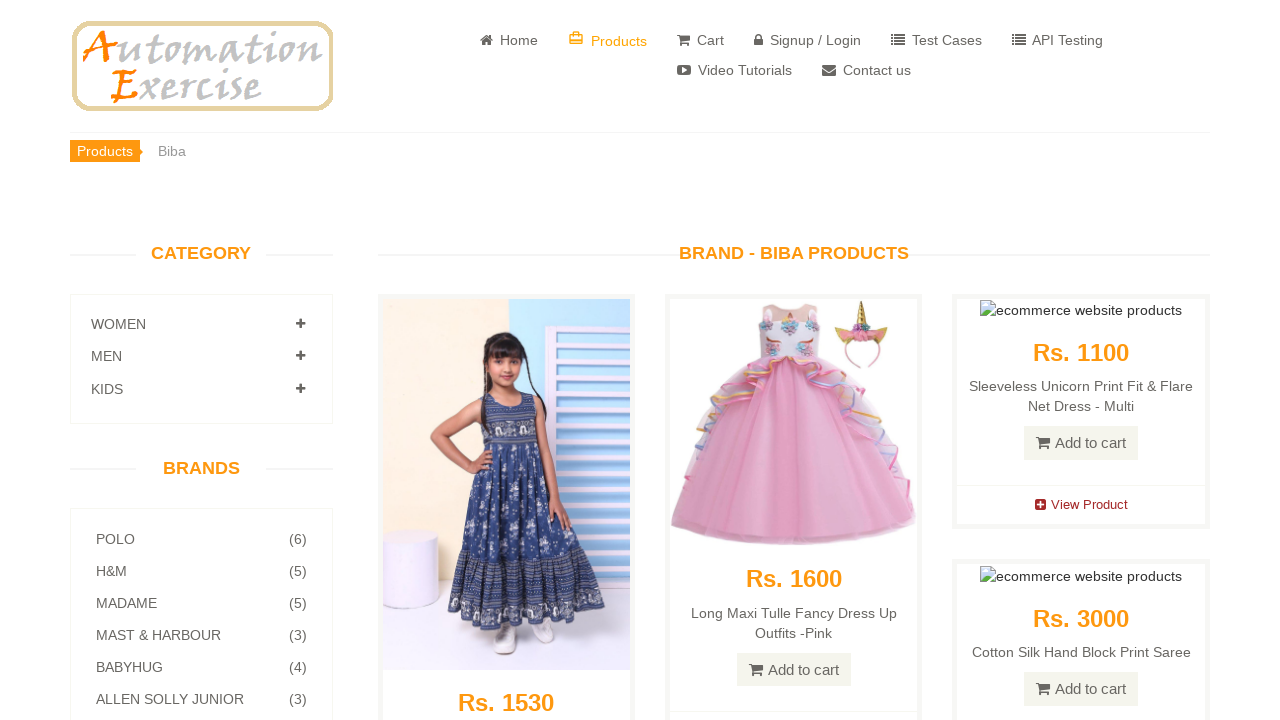

BIBA brand products page loaded with correct title
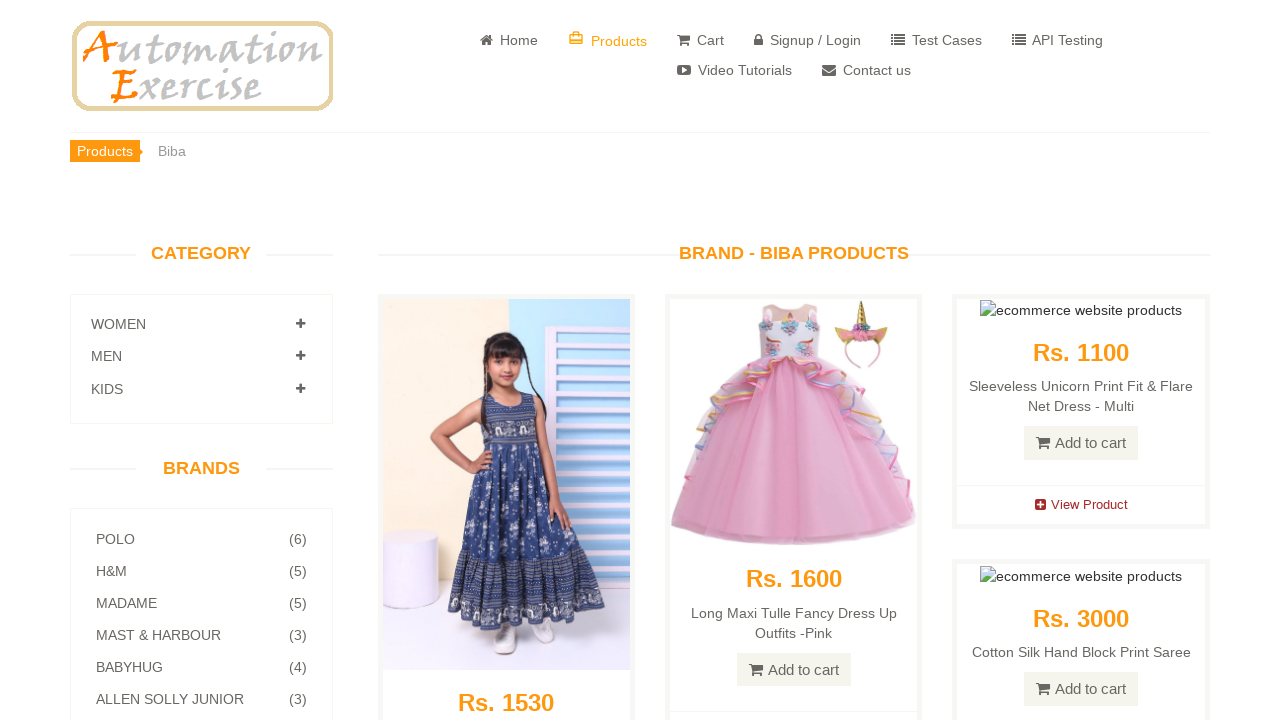

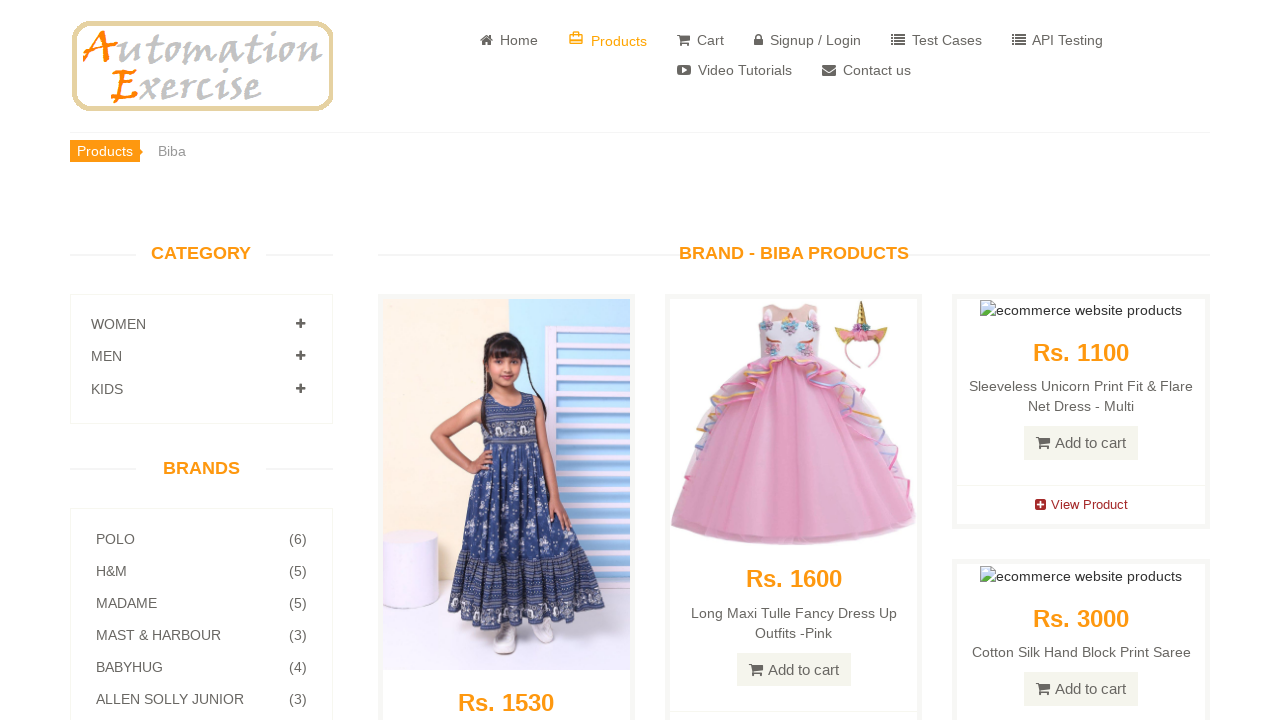